Tests drag and drop functionality by dragging column A to column B and back

Starting URL: https://the-internet.herokuapp.com/

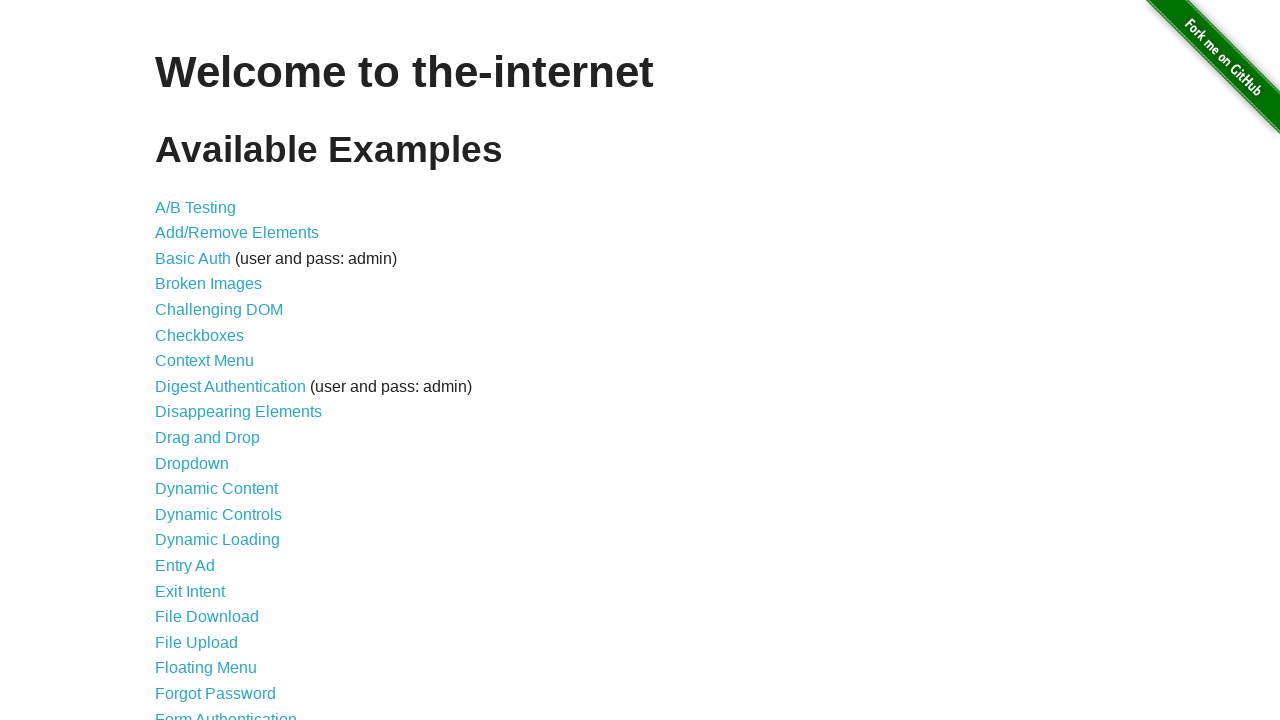

Clicked on Drag and Drop link at (208, 438) on xpath=//*[contains(text(), 'Drag and Drop')]
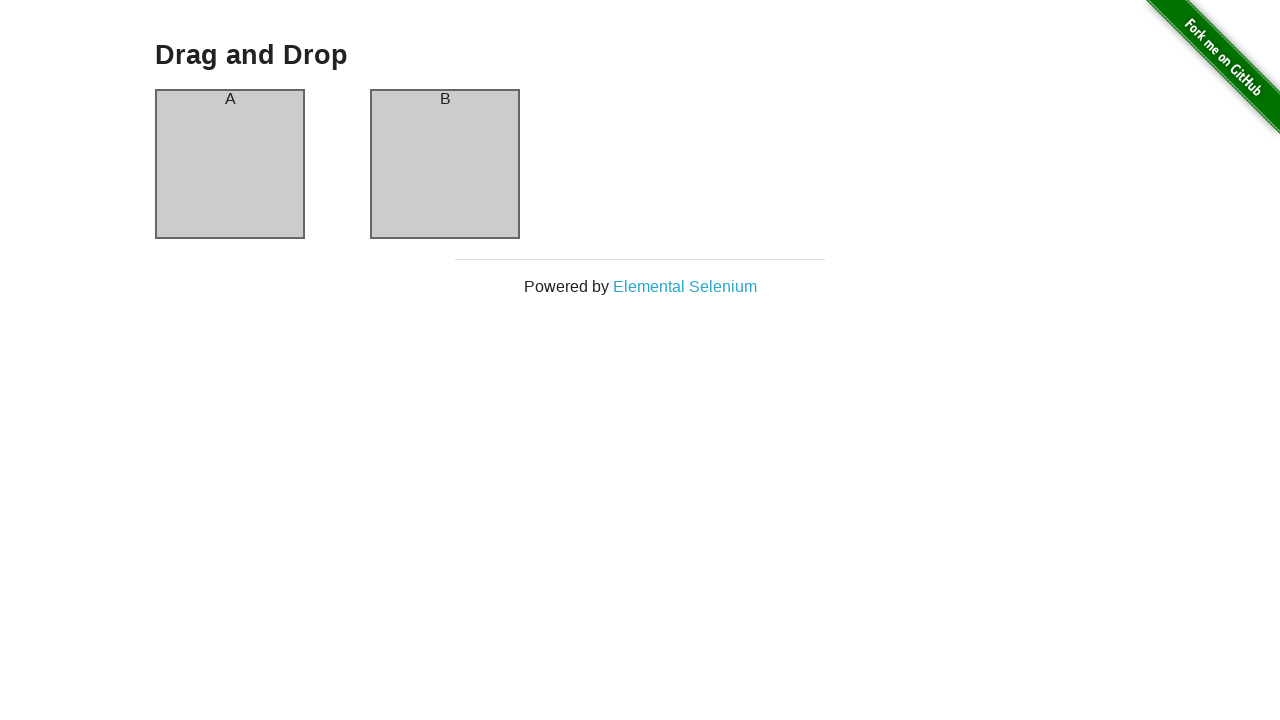

Column A loaded
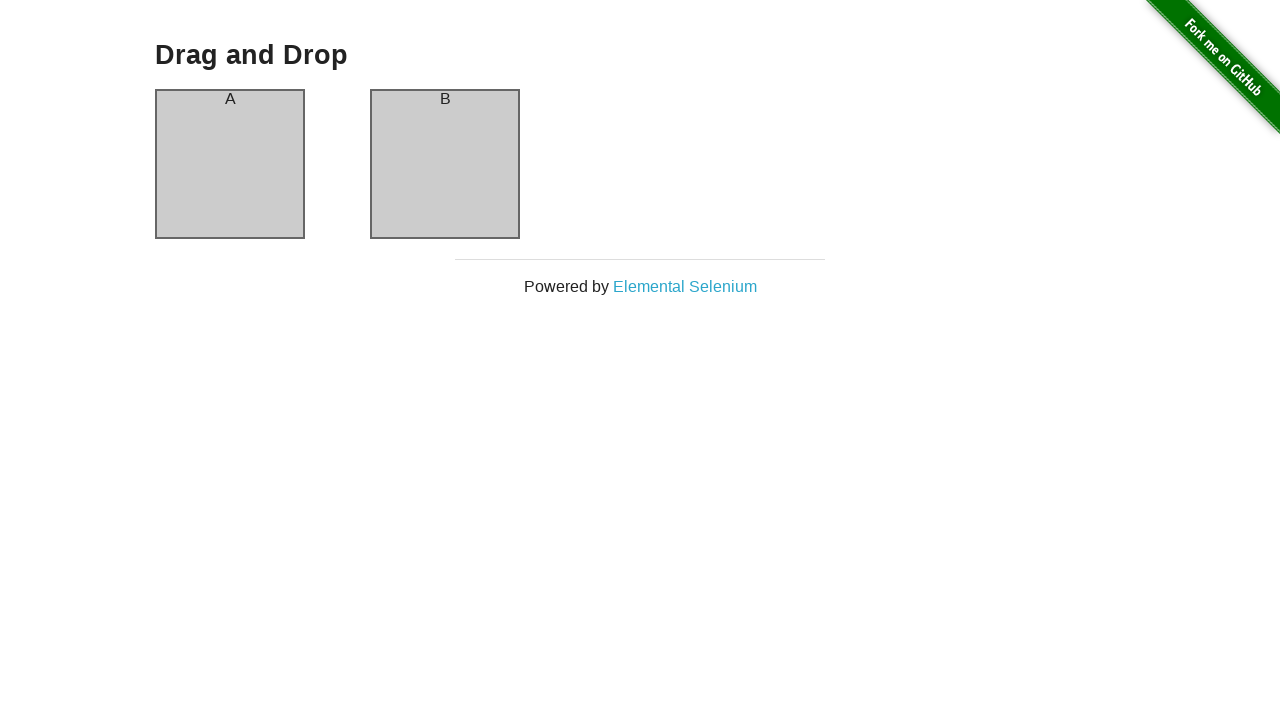

Column B loaded
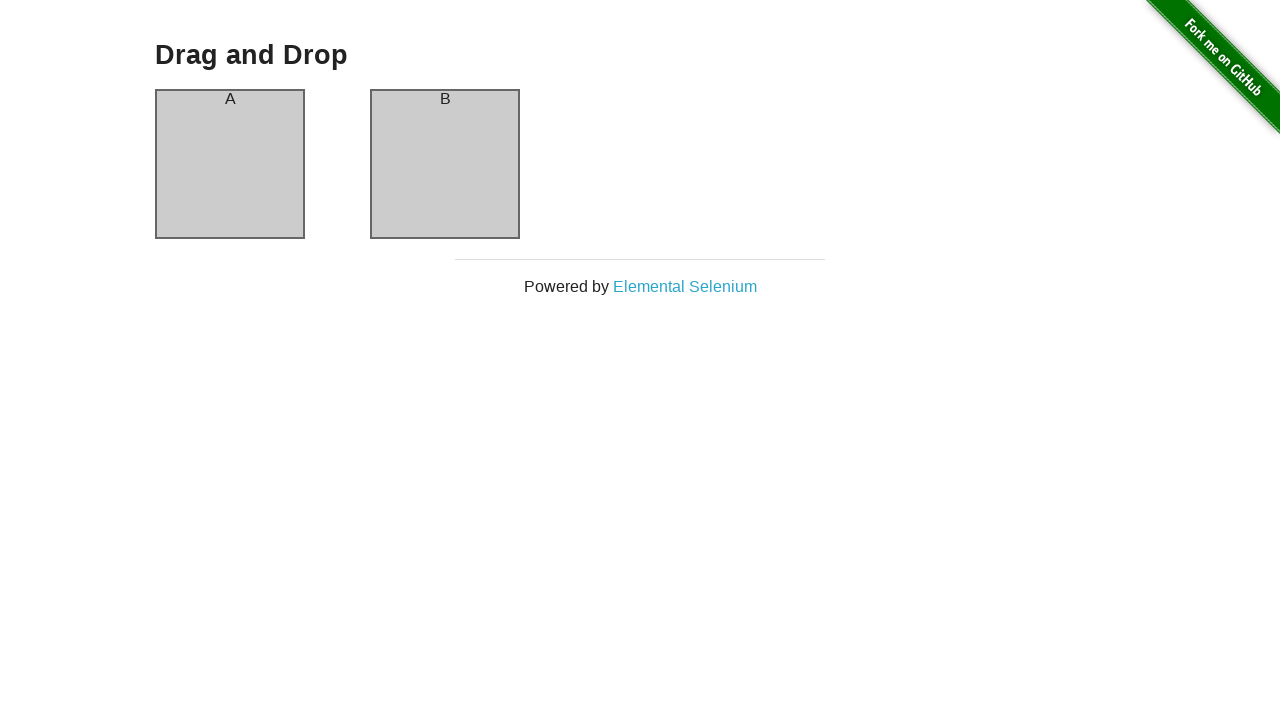

Dragged column A to column B at (445, 164)
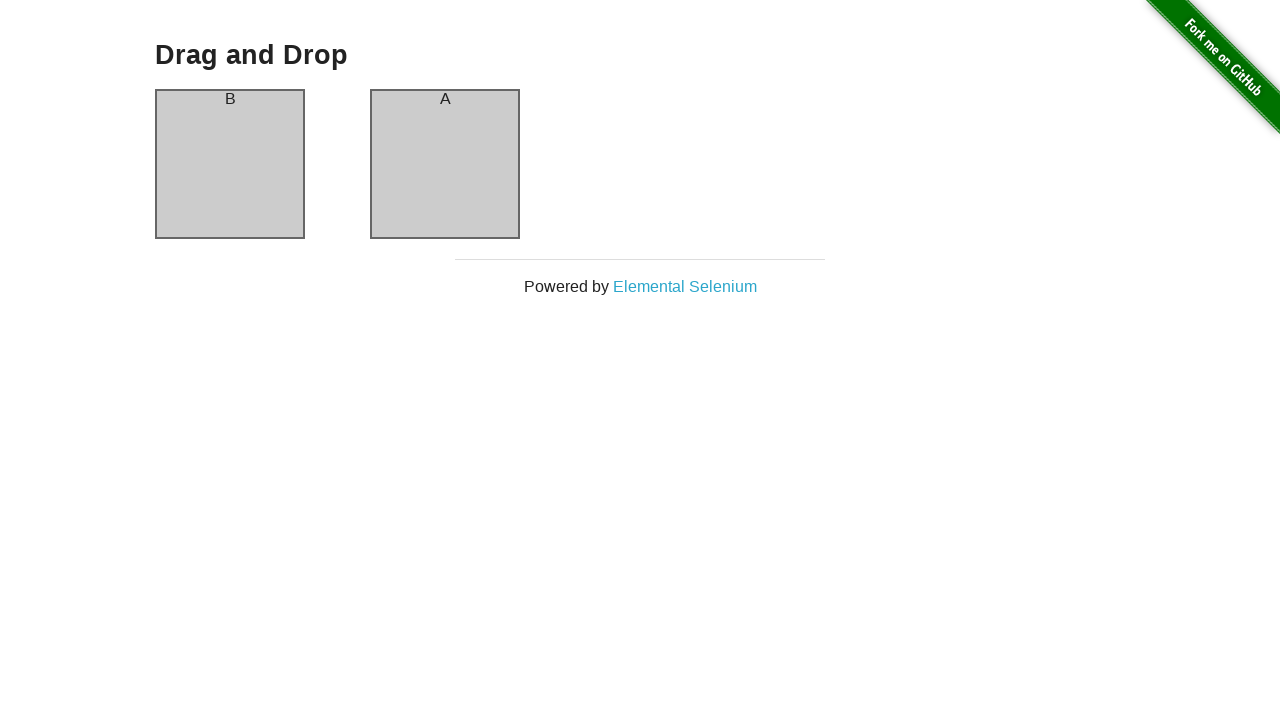

Waited 1000ms for drag and drop animation
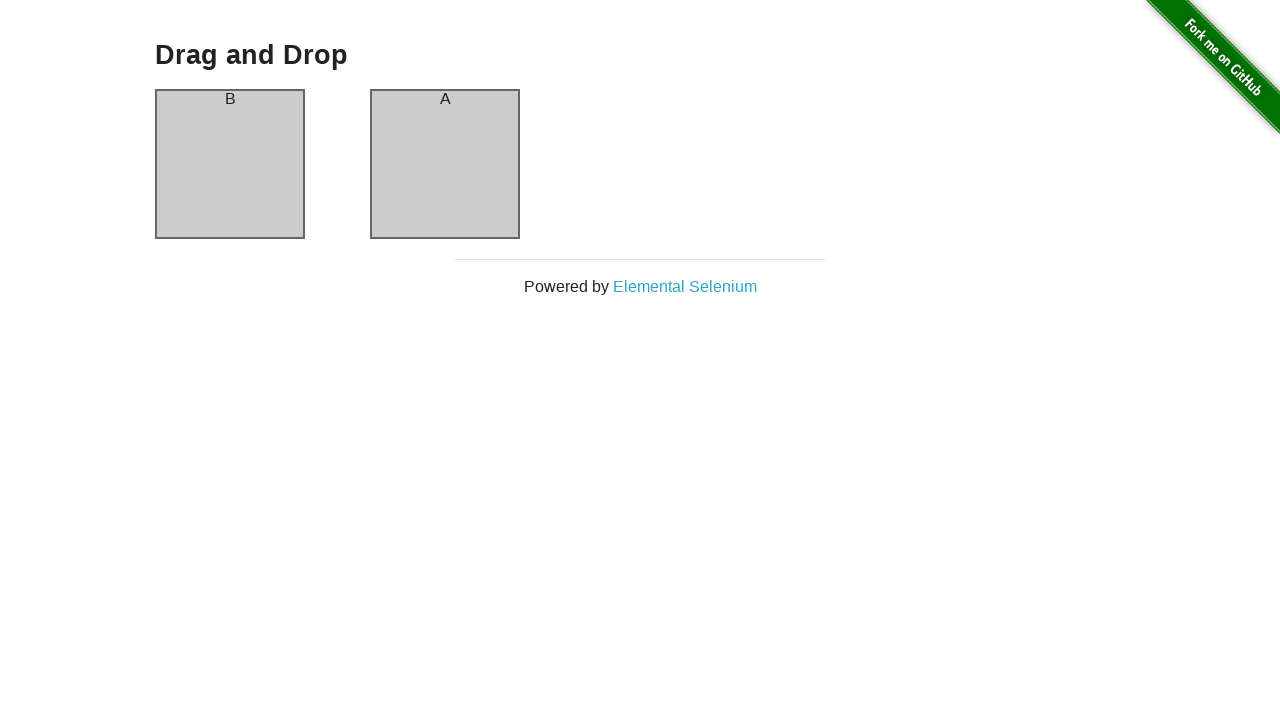

Dragged column A back to column B at (445, 164)
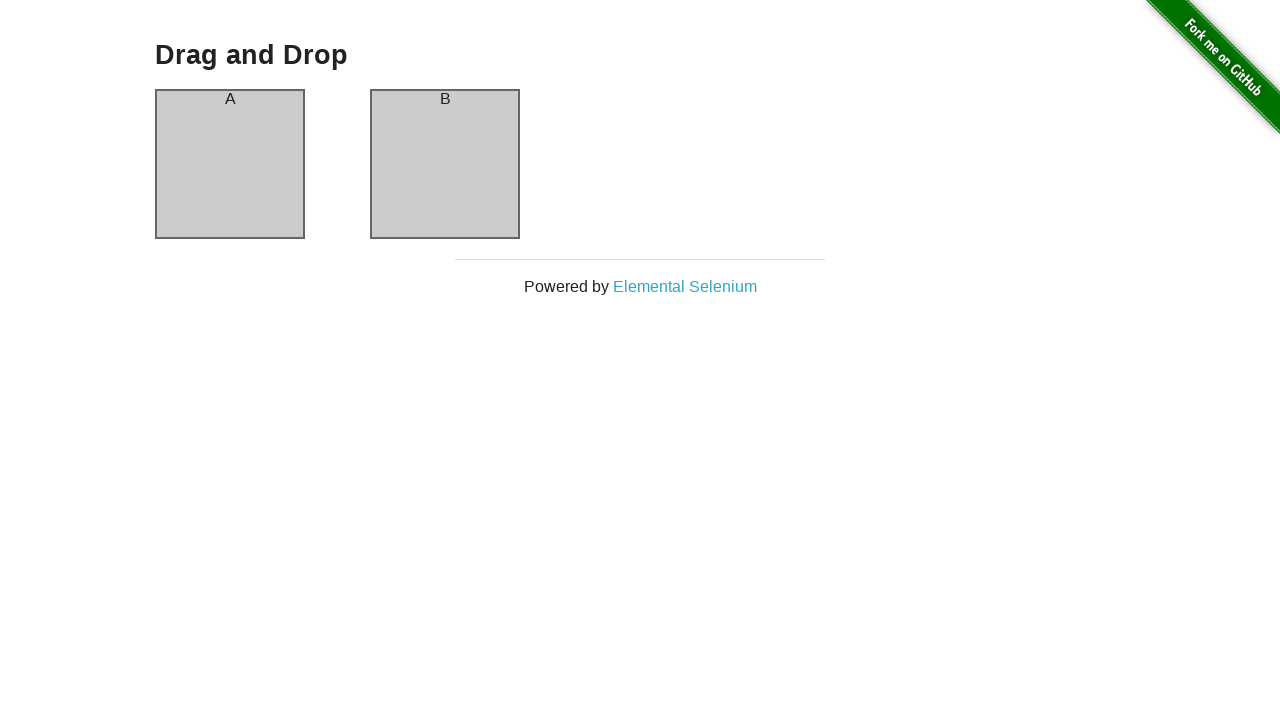

Navigated back to previous page
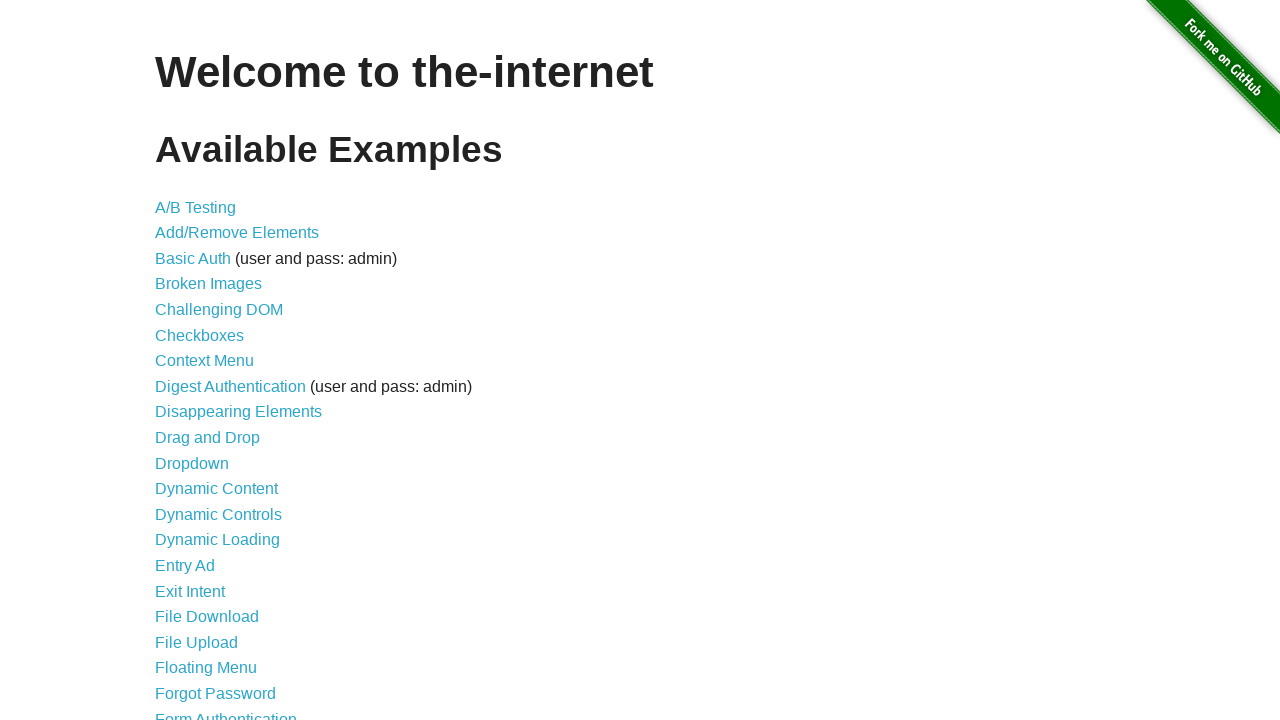

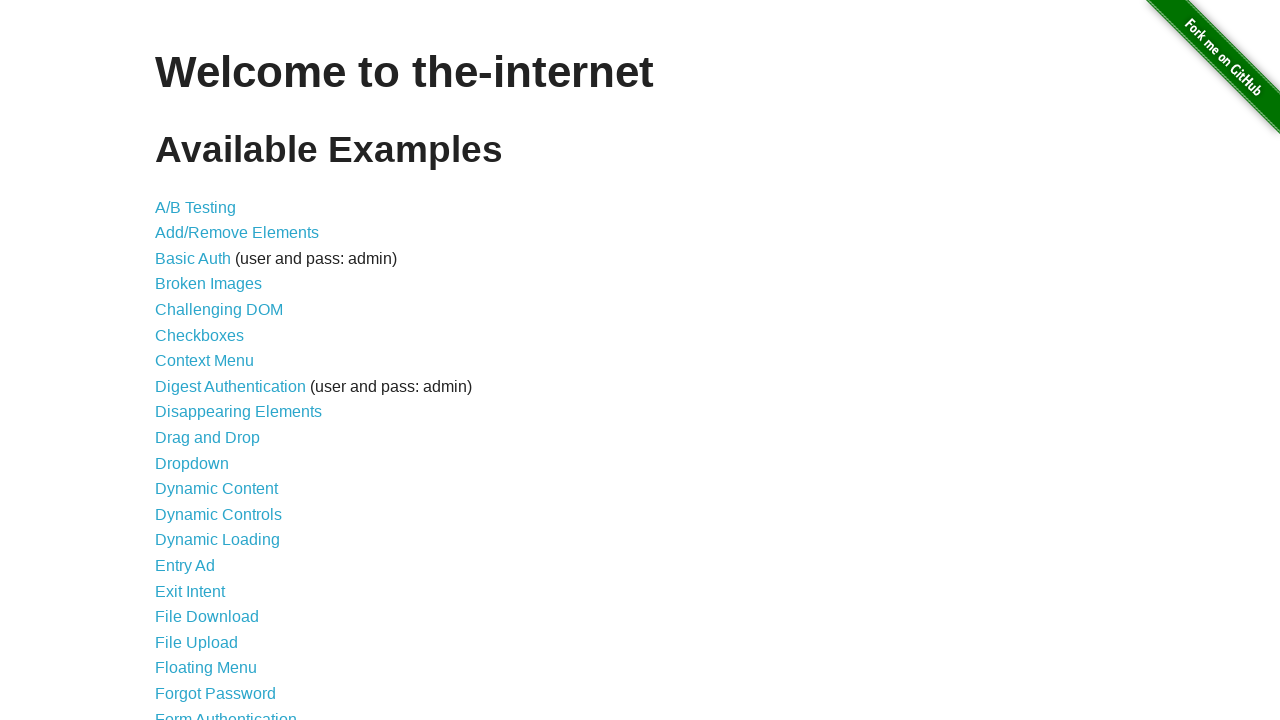